Tests that an email without "@" is not accepted and the email field displays an error state with red border.

Starting URL: https://demoqa.com/text-box

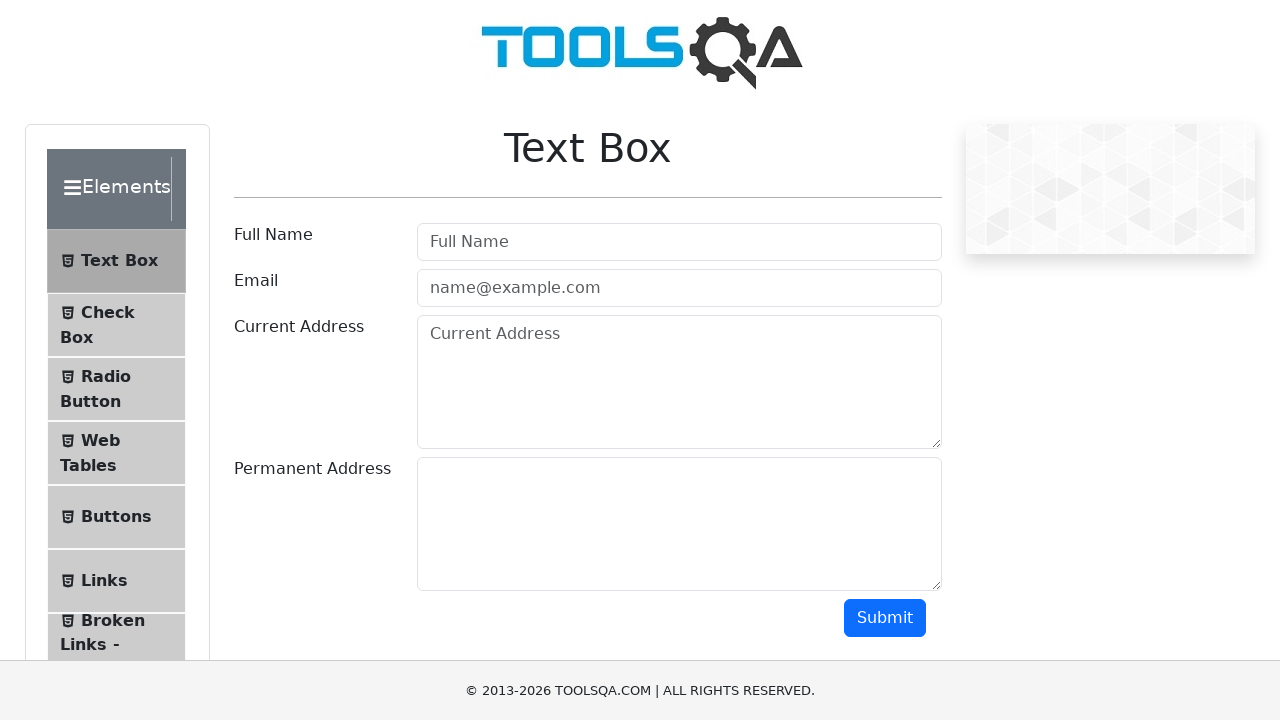

Filled user name field with 'My Name' on #userName
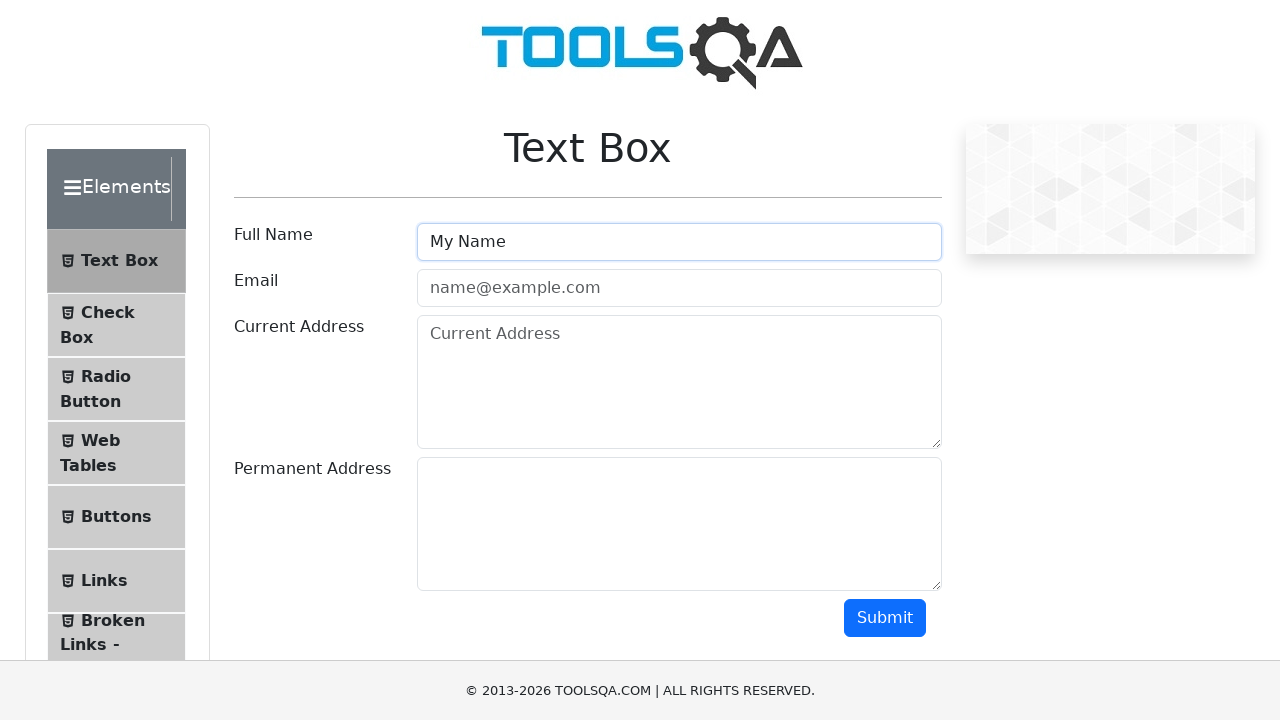

Filled email field with invalid email 'emailsexample.com' (missing @) on #userEmail
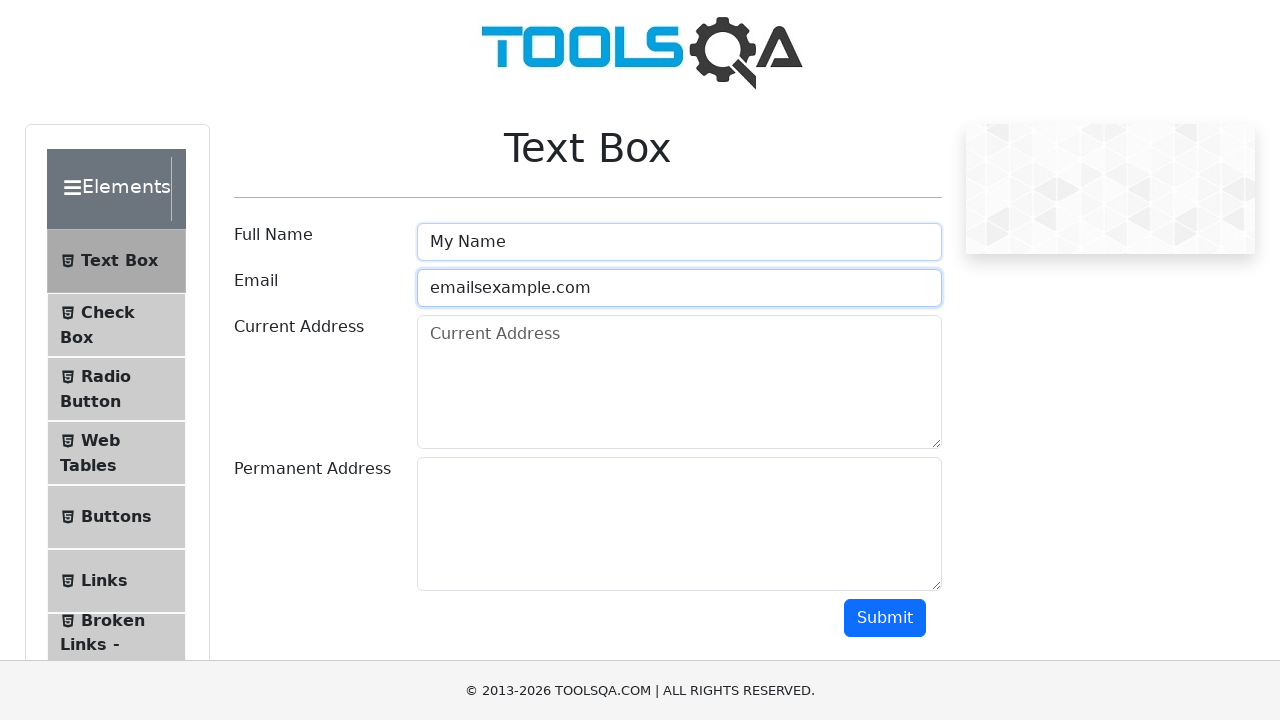

Filled current address field with 'Mi direccion 23/23' on #currentAddress
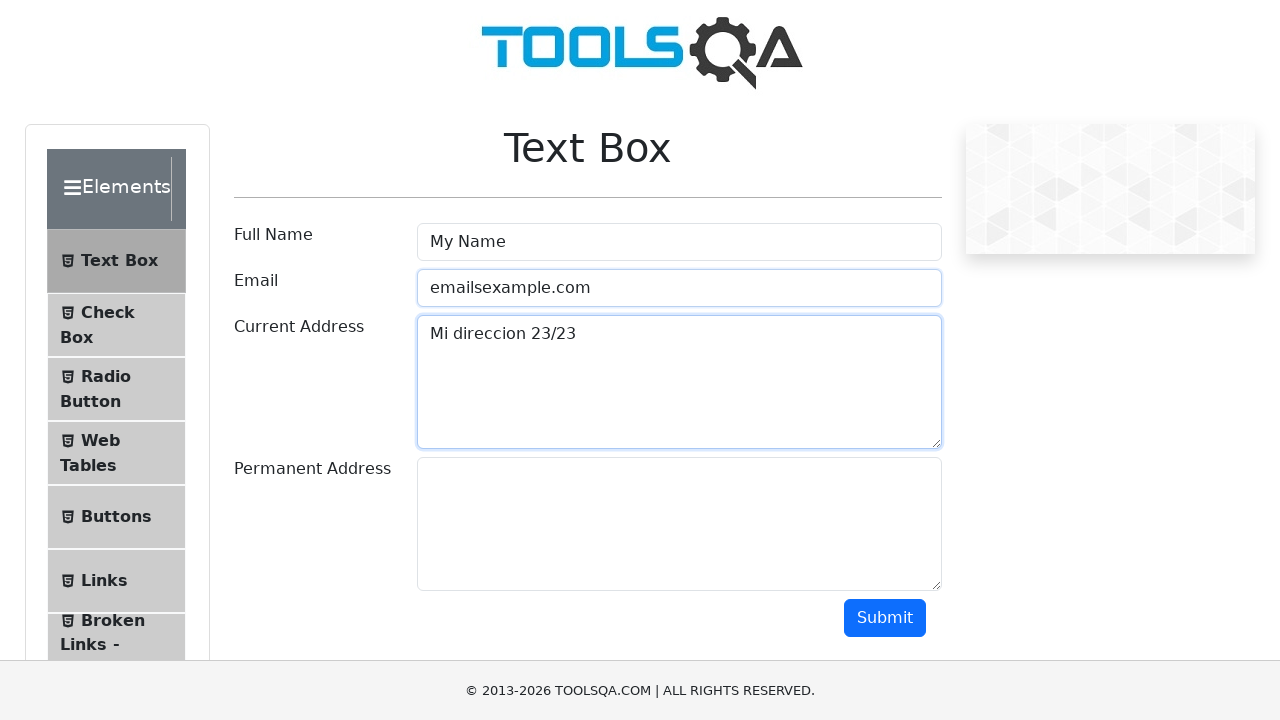

Filled permanent address field with 'Mi direccion 23/23' on #permanentAddress
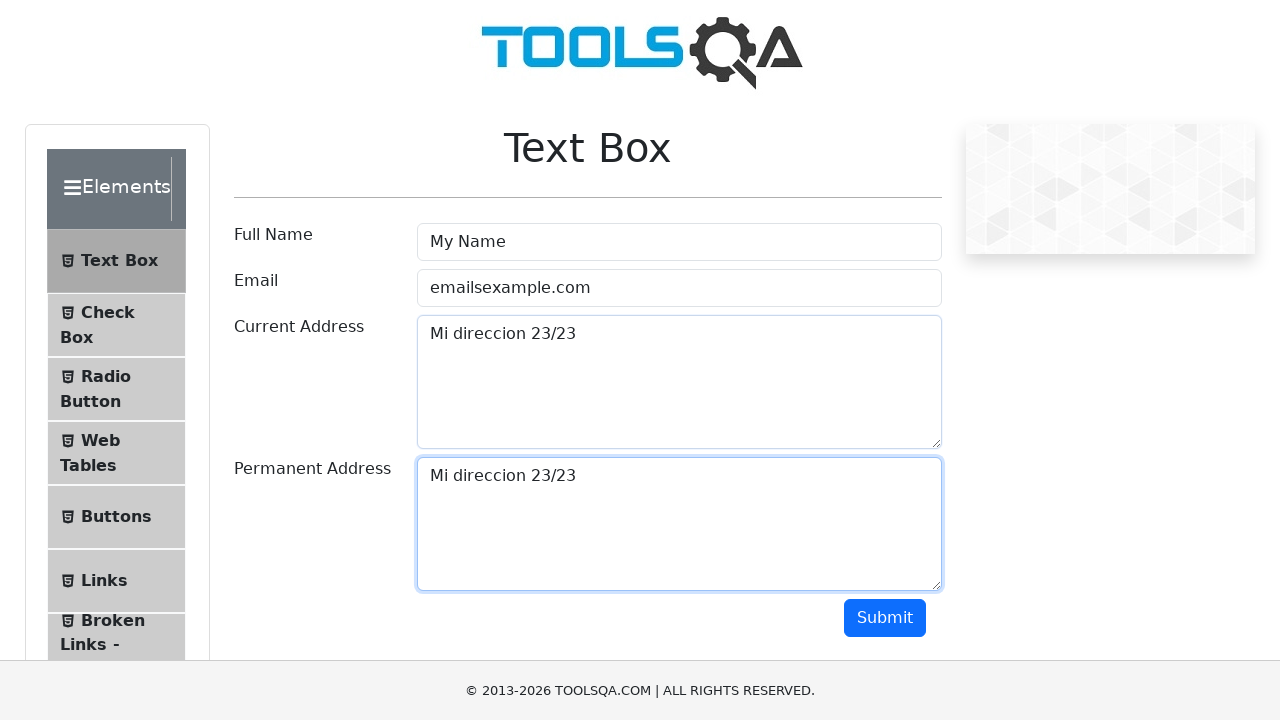

Scrolled submit button into view
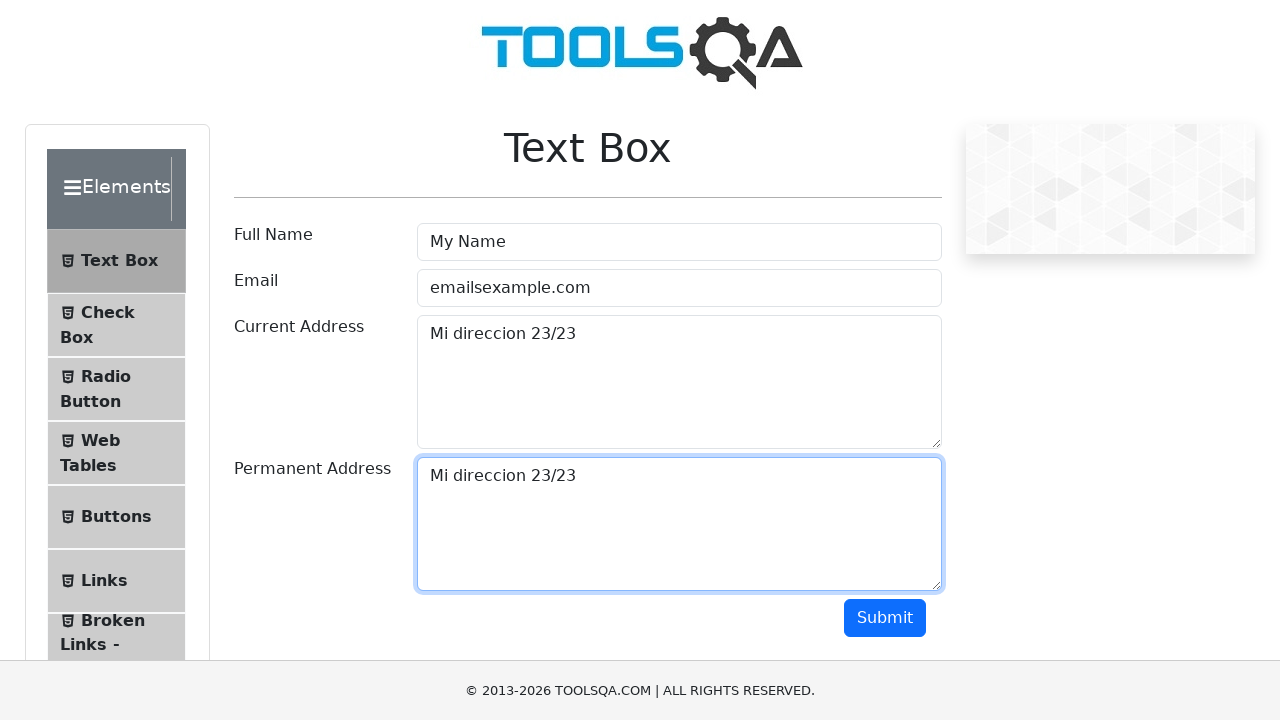

Clicked submit button at (885, 618) on #submit
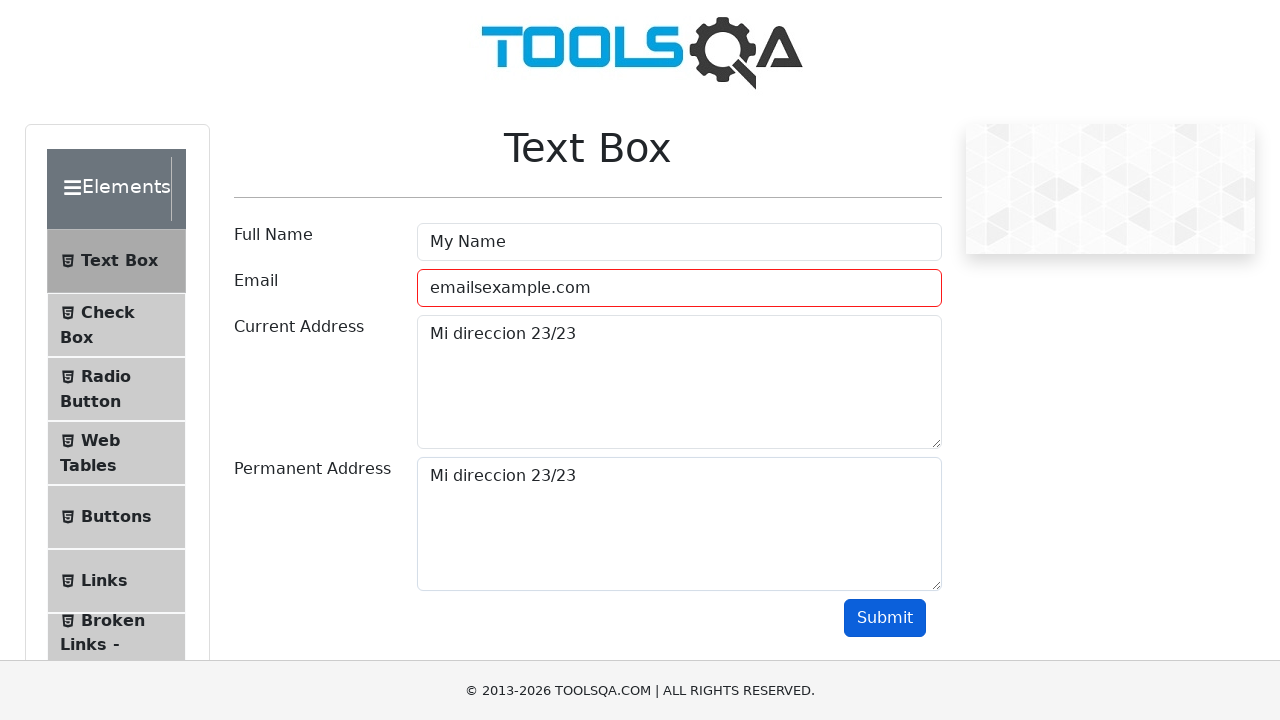

Waited 500ms for validation to occur
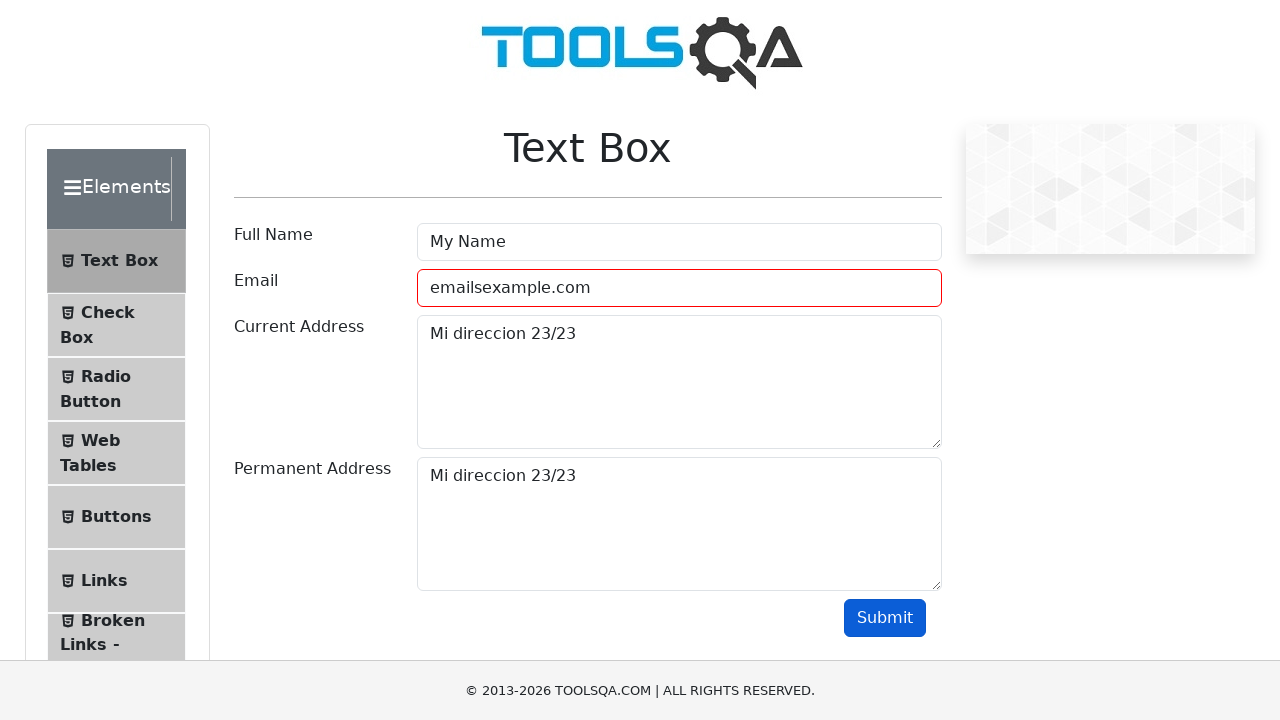

Retrieved email field class attribute
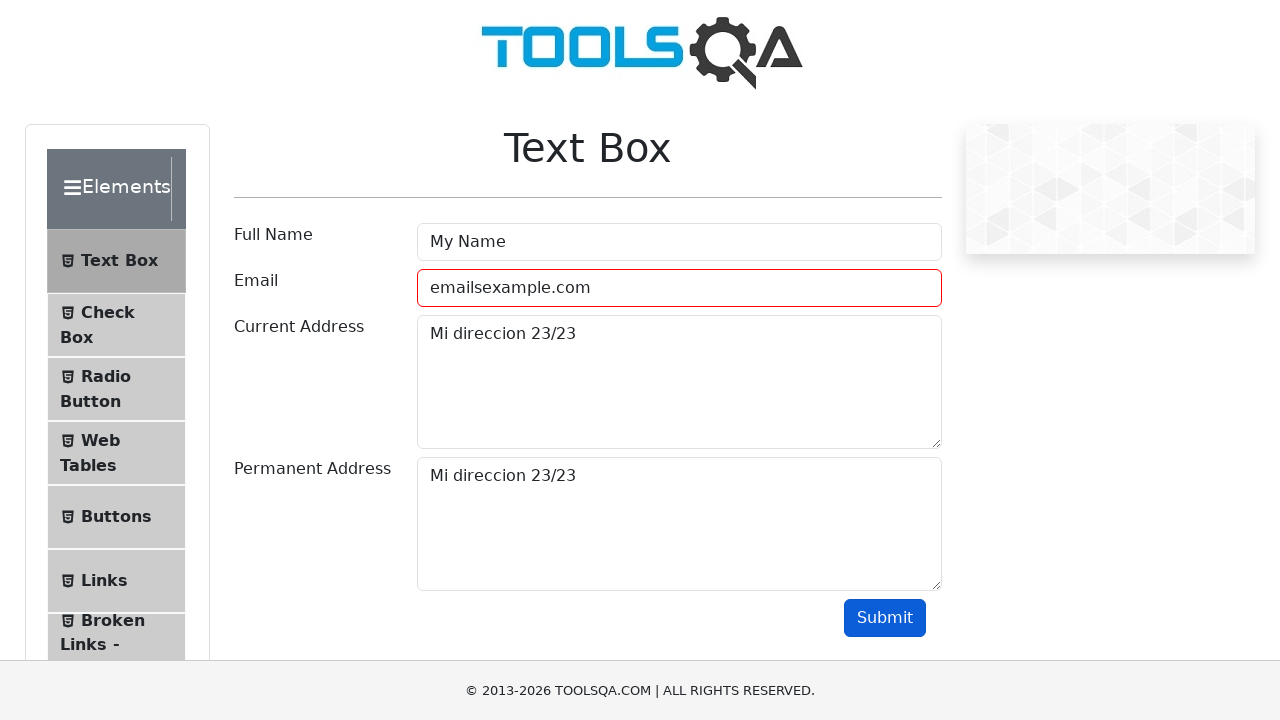

Verified email field has 'field-error' class indicating validation error
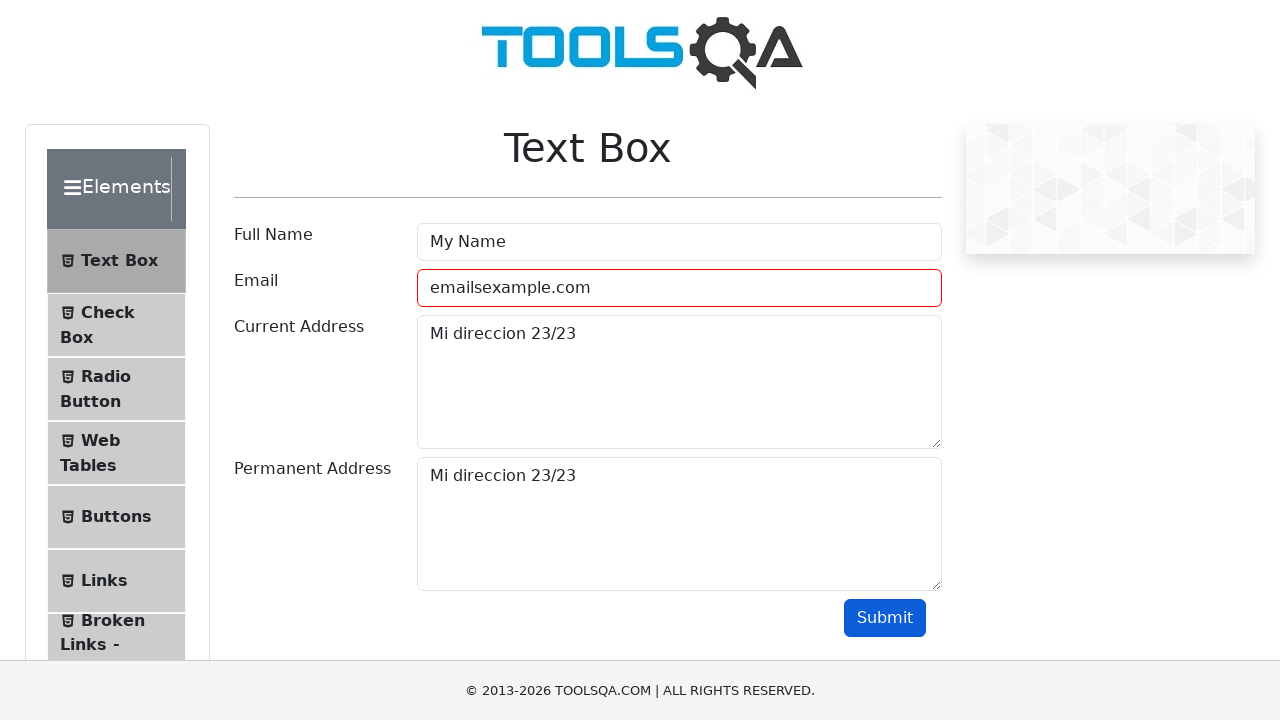

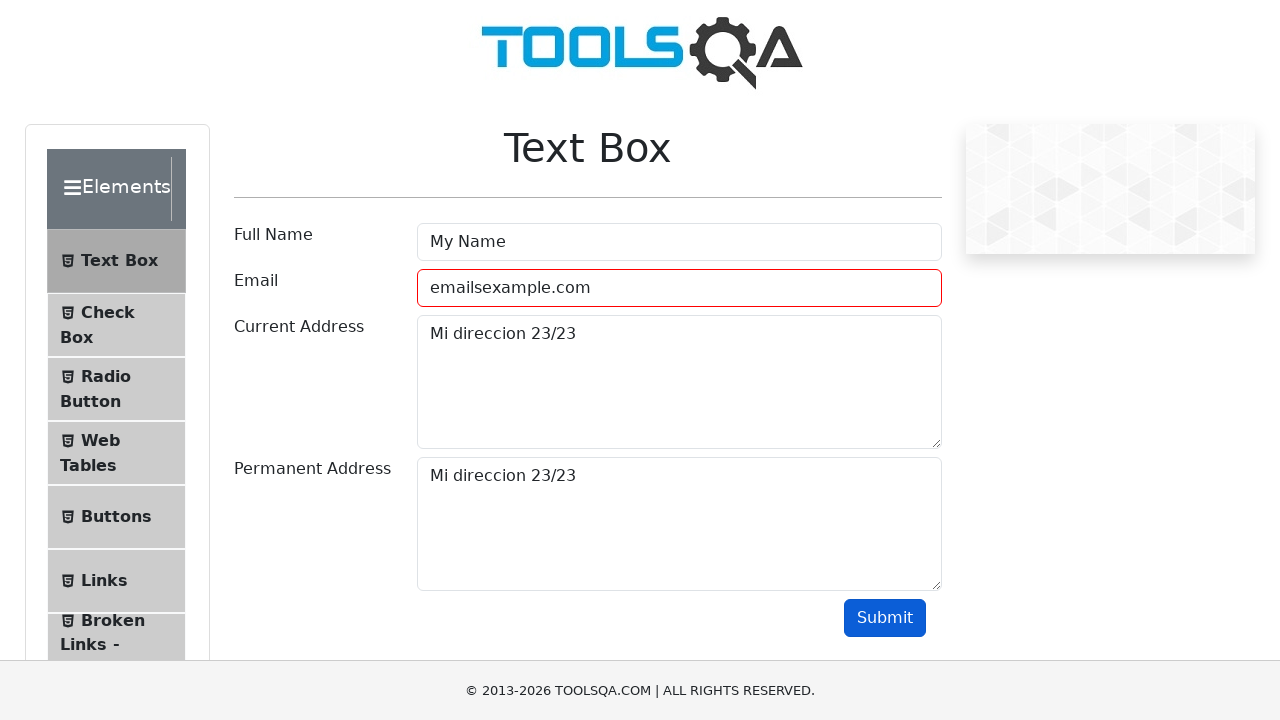